Navigates to Taipei bus route information page and verifies that the bus schedule table loads correctly with route and station information.

Starting URL: https://pda5284.gov.taipei/MQS/route.jsp?rid=17869

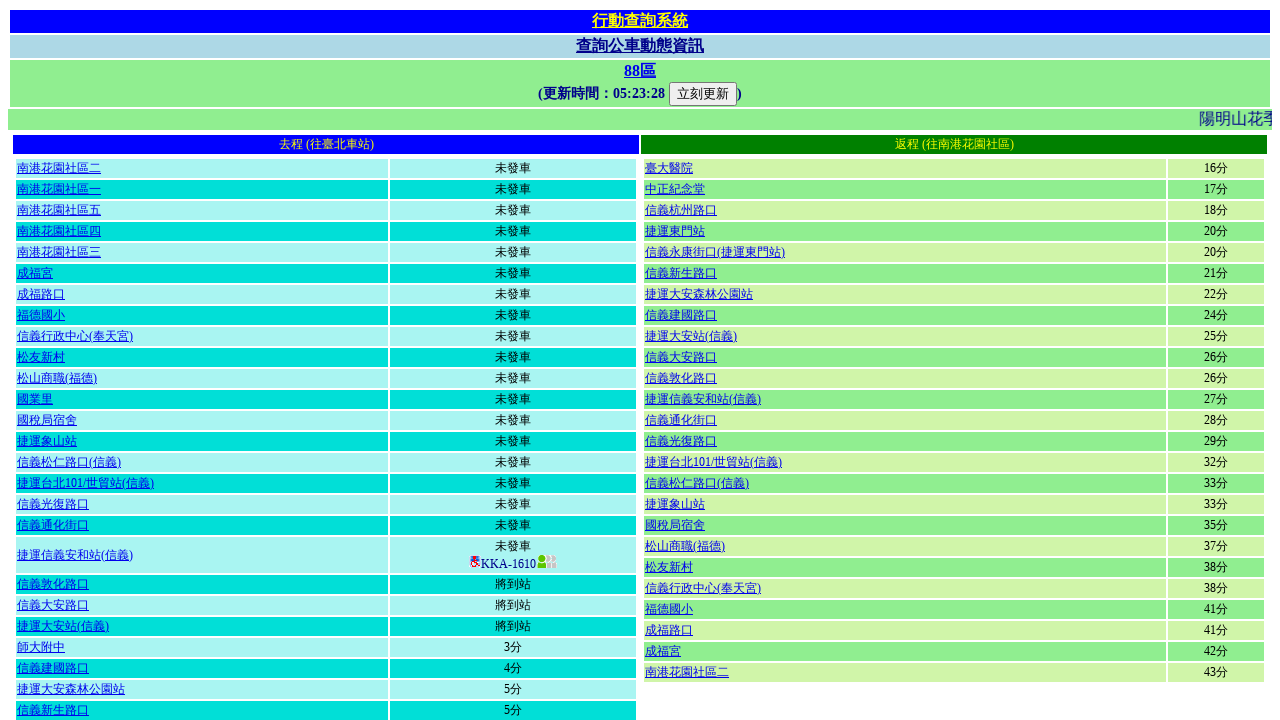

Waited for table elements to load on Taipei bus route page
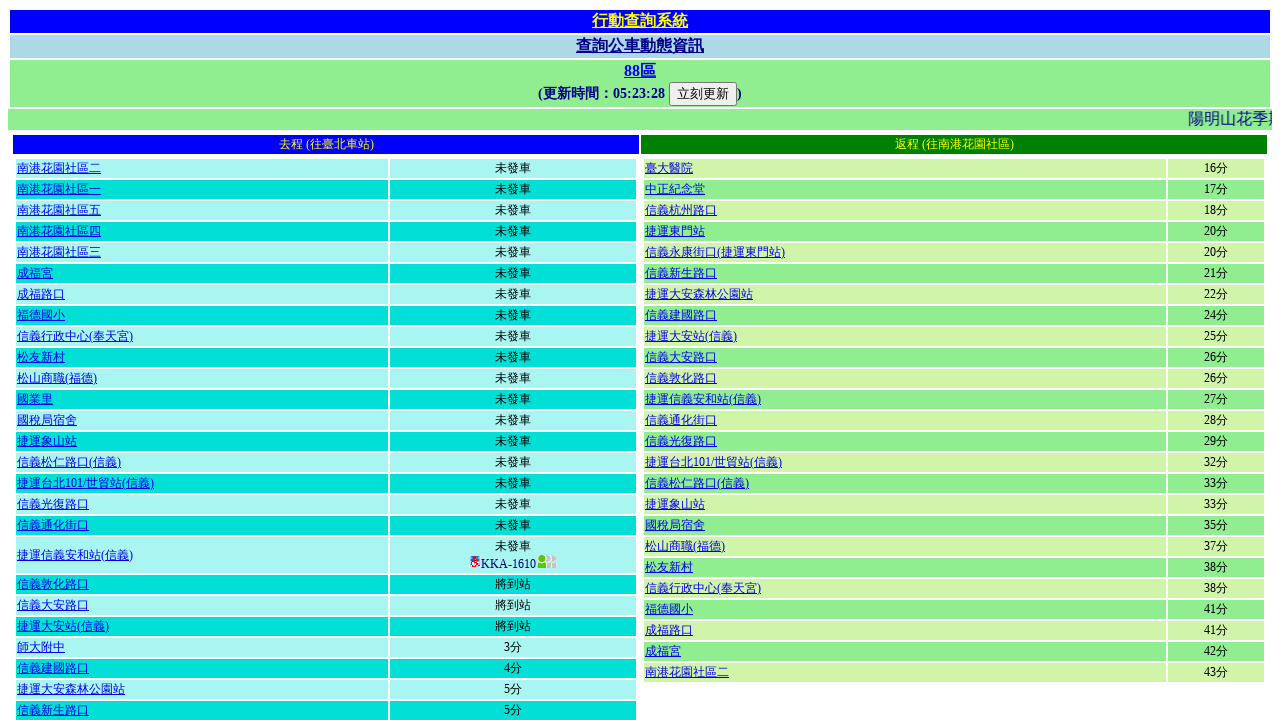

Verified that at least 3 tables exist on the page (route and station information tables)
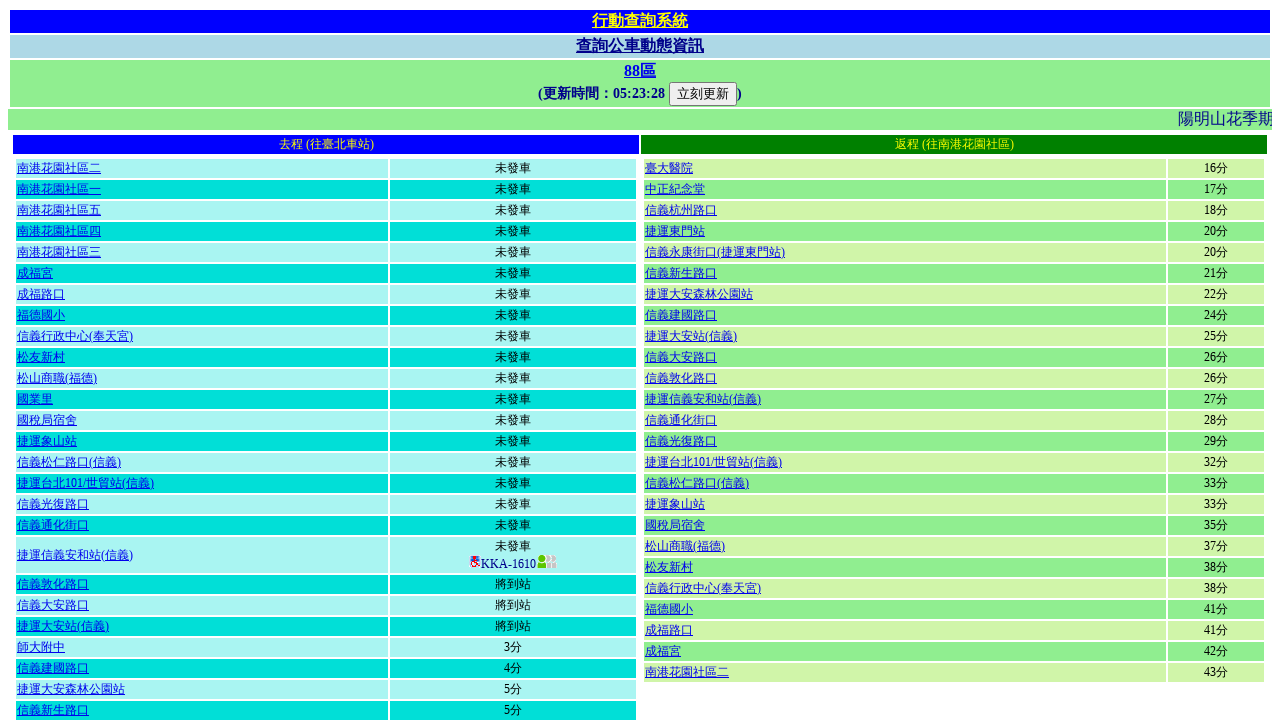

Confirmed bus schedule table rows are present and loaded correctly
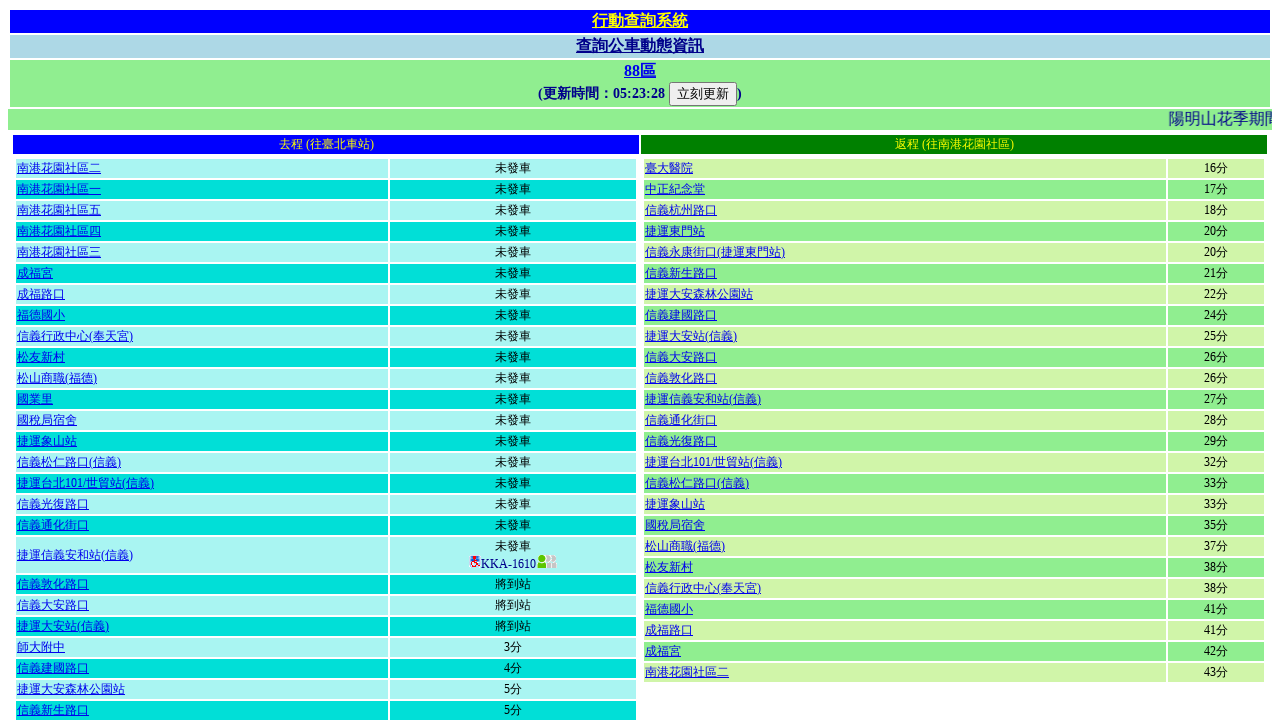

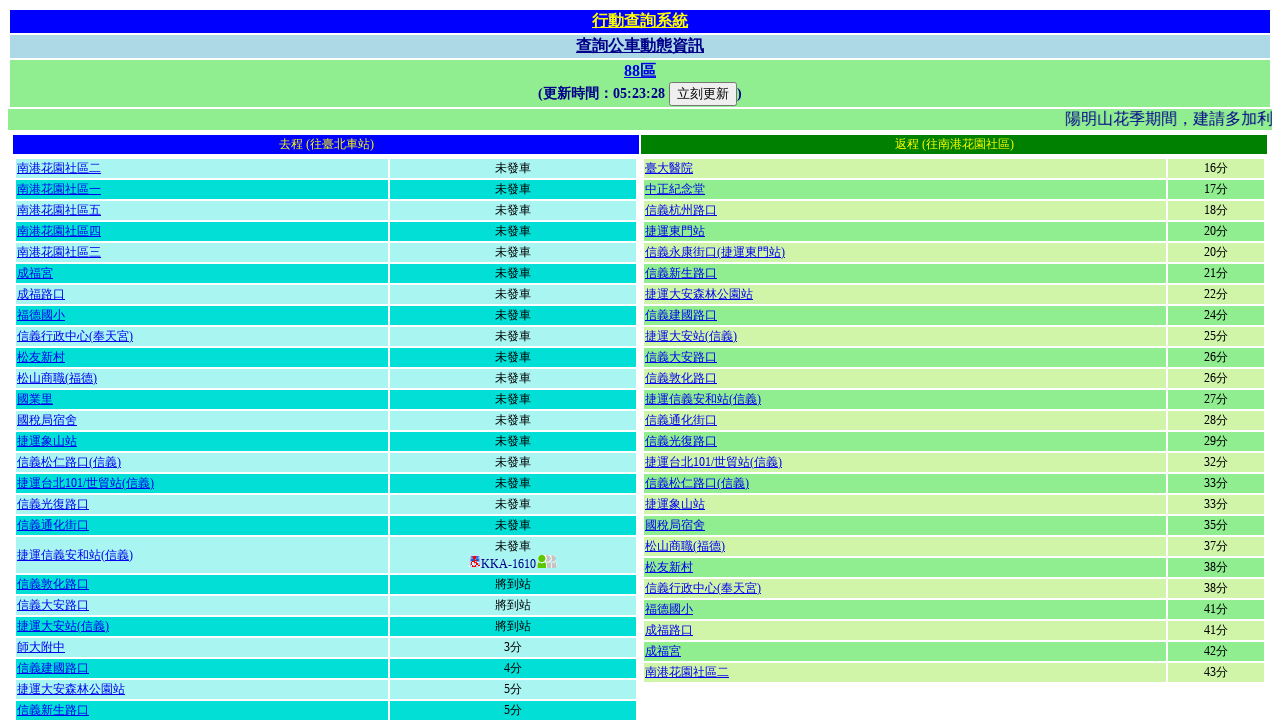